Tests dynamic loading page by clicking the start button and verifying that "Hello World!" text appears after loading completes

Starting URL: https://automationfc.github.io/dynamic-loading/

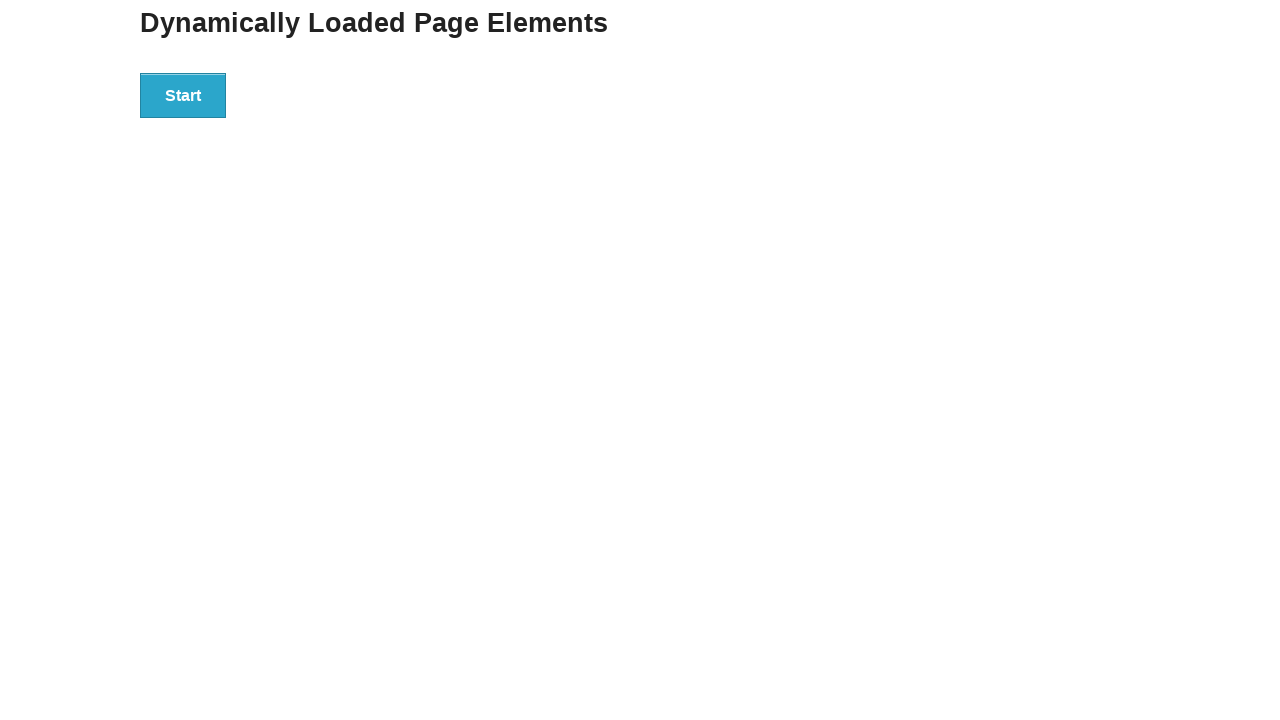

Navigated to dynamic loading test page
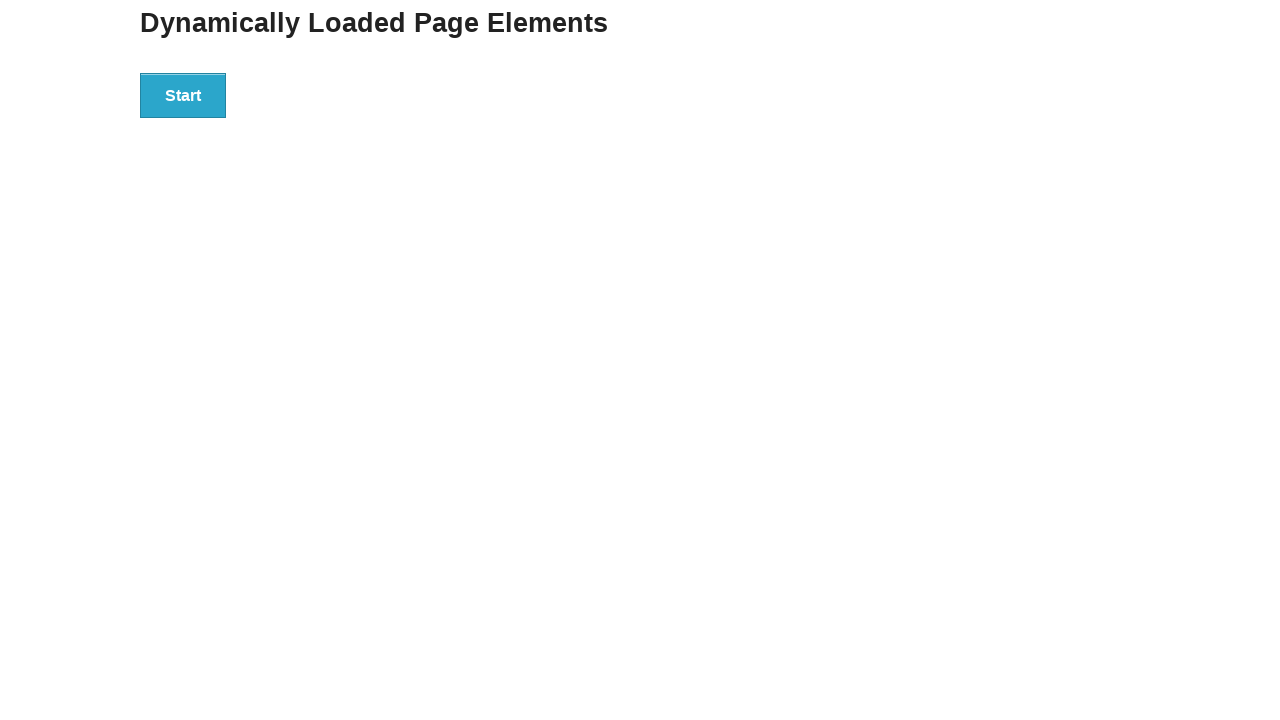

Clicked the start button to initiate dynamic loading at (183, 95) on div#start>button
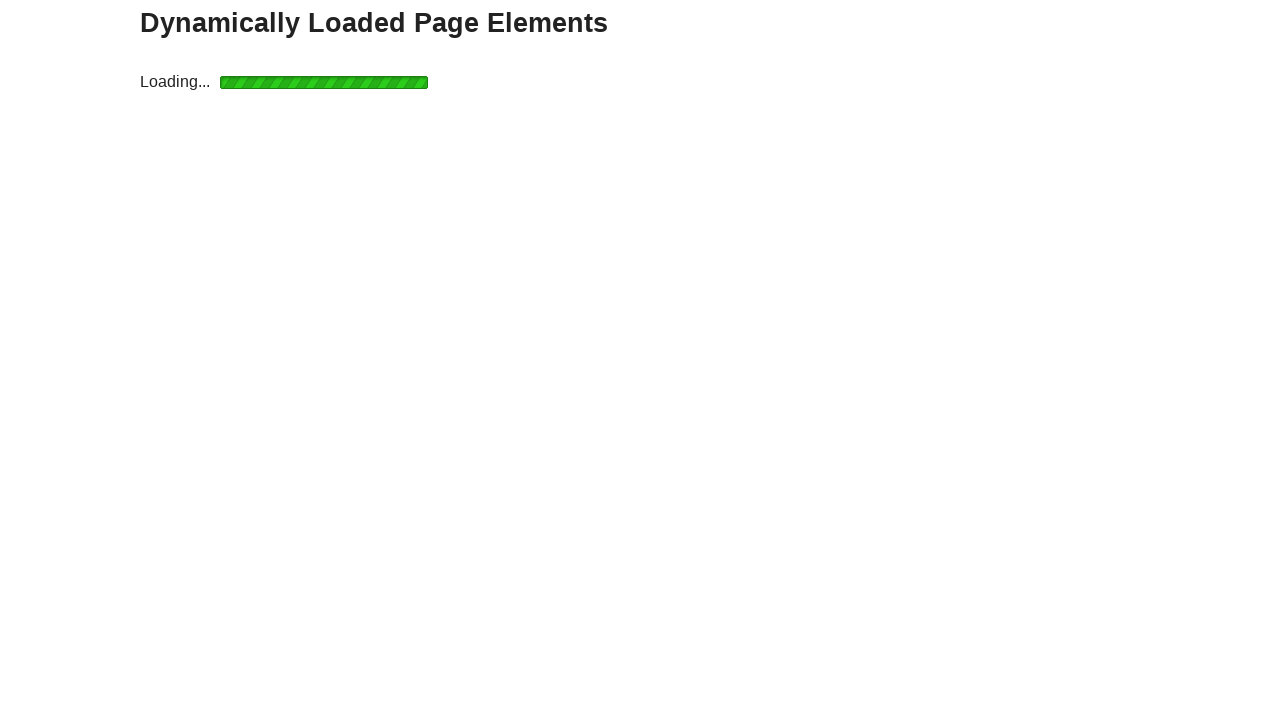

Waited for the finish text to appear after dynamic loading completed
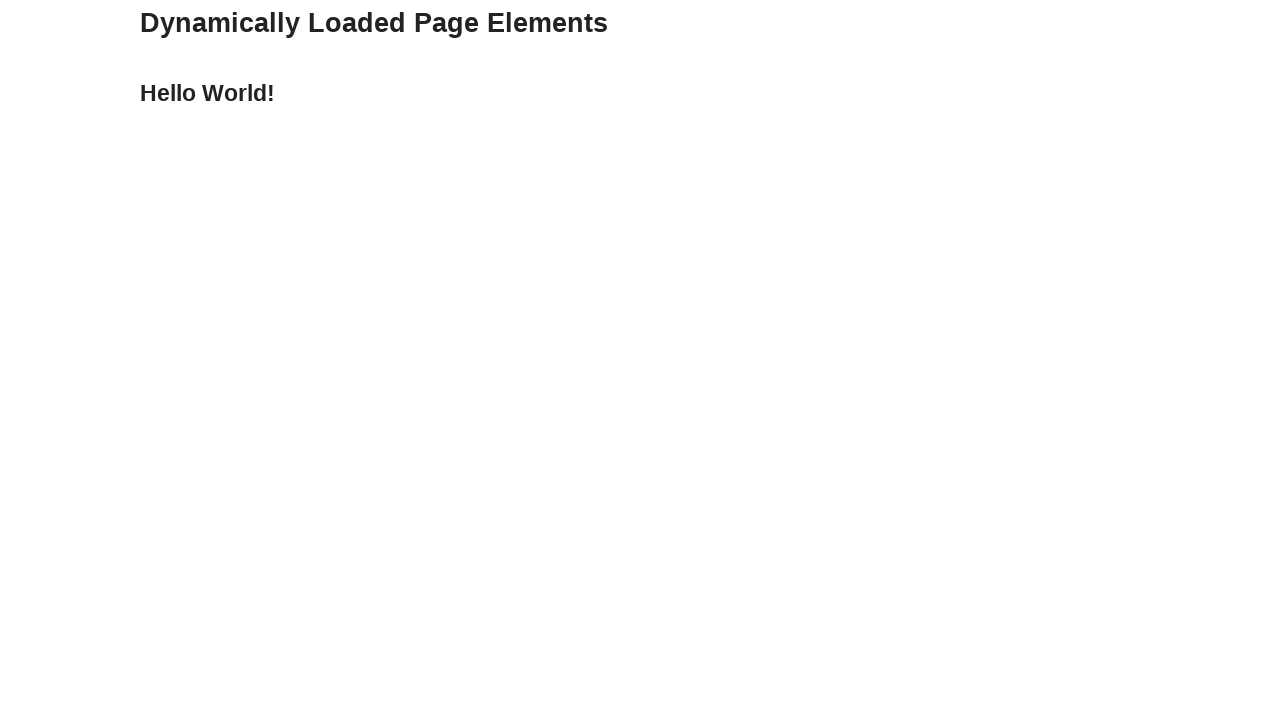

Verified that 'Hello World!' text appears correctly
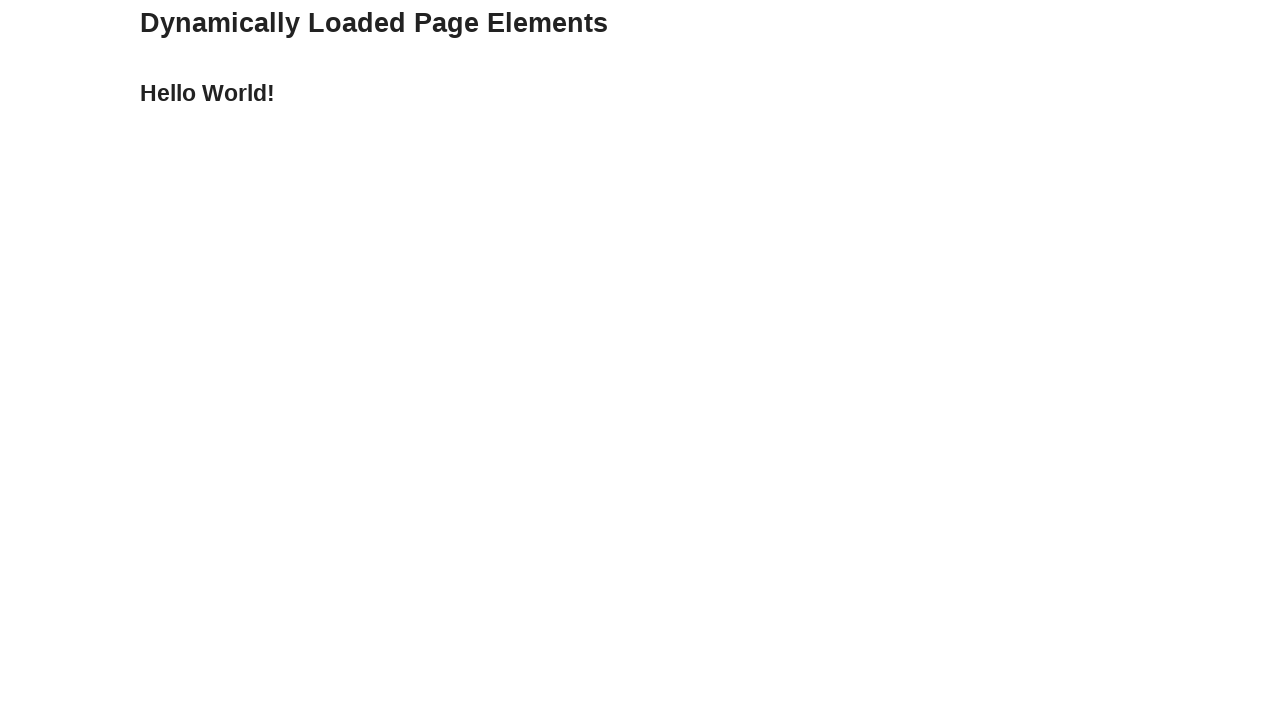

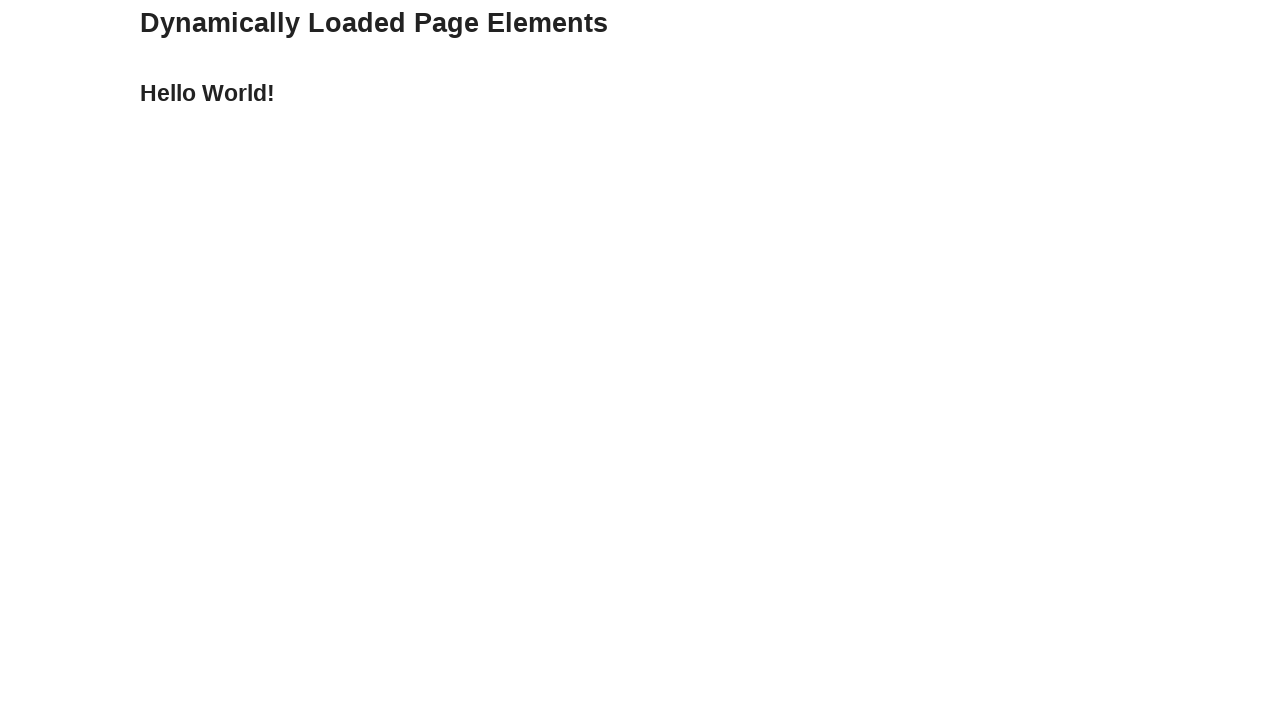